Tests that new todo items are appended to the bottom of the list by creating 3 items

Starting URL: https://demo.playwright.dev/todomvc

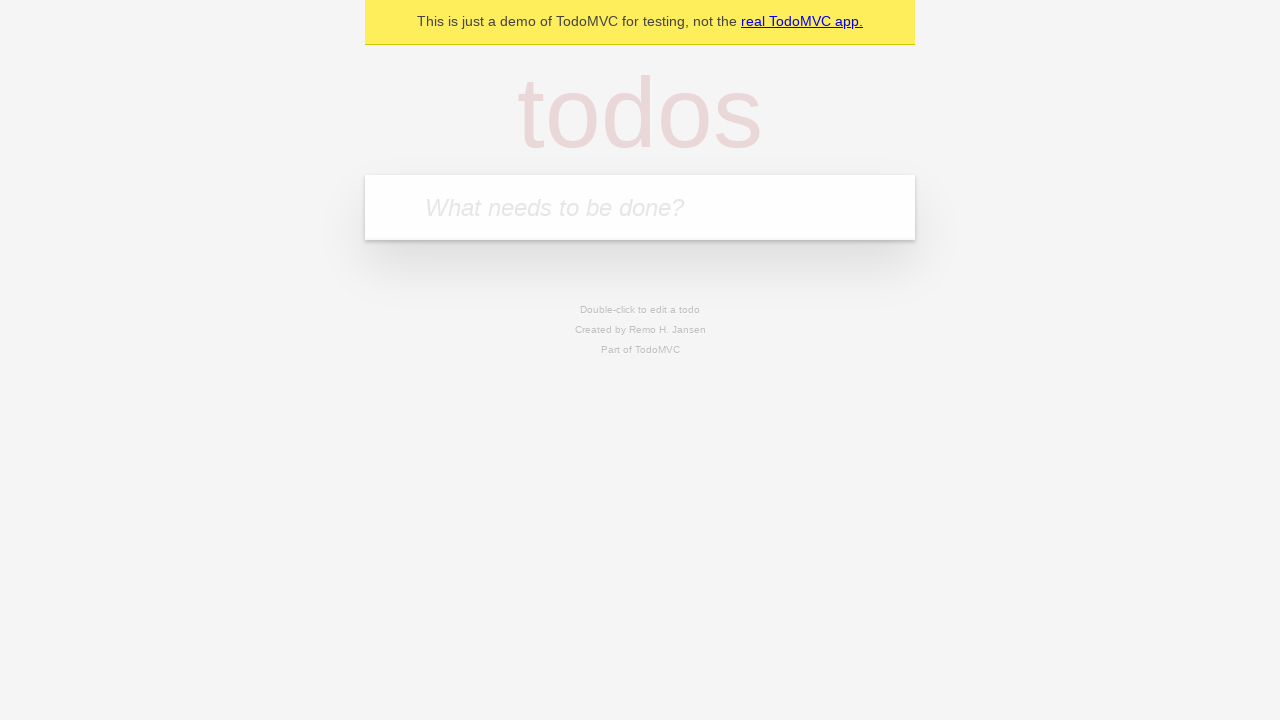

Filled todo input with 'buy some cheese' on internal:attr=[placeholder="What needs to be done?"i]
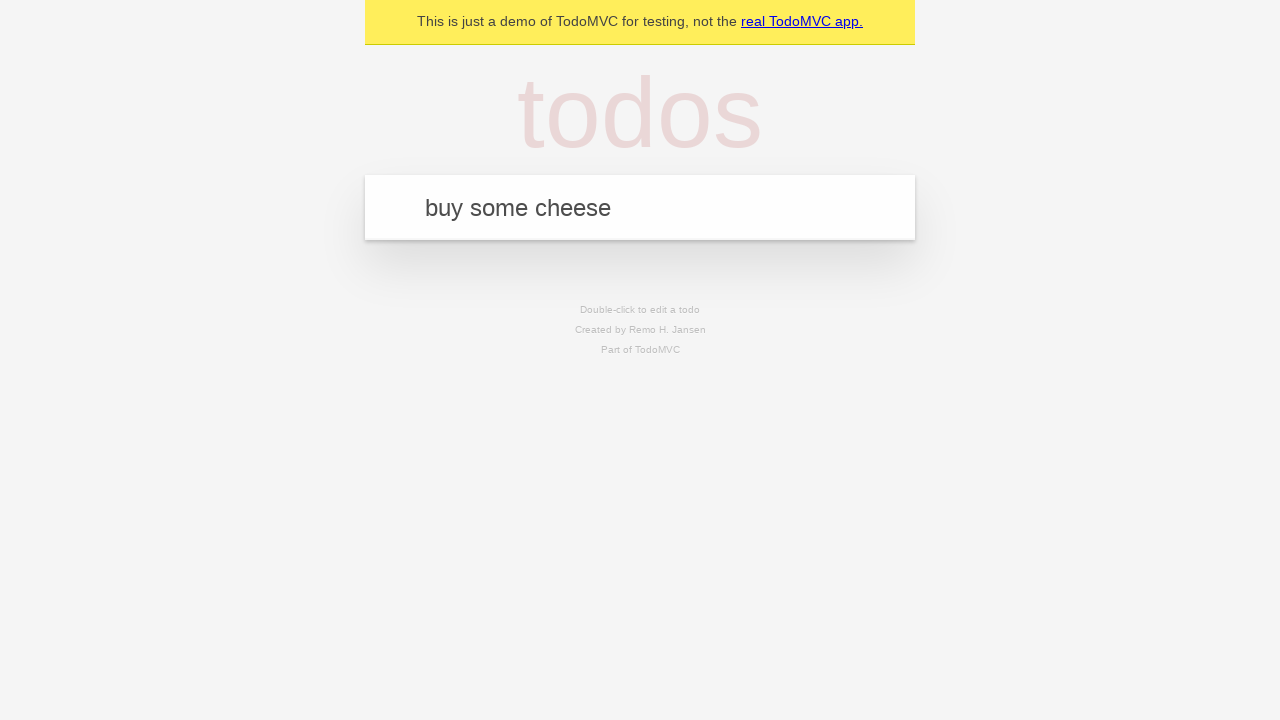

Pressed Enter to add 'buy some cheese' to the list on internal:attr=[placeholder="What needs to be done?"i]
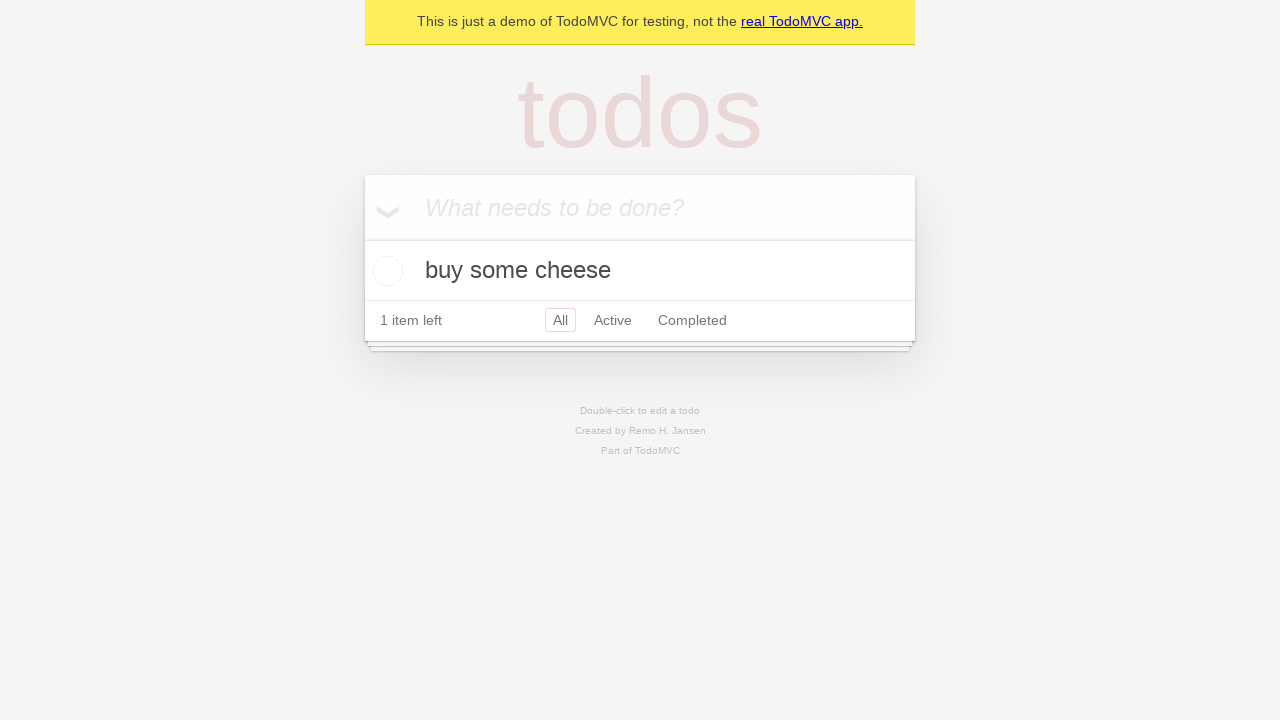

Filled todo input with 'feed the cat' on internal:attr=[placeholder="What needs to be done?"i]
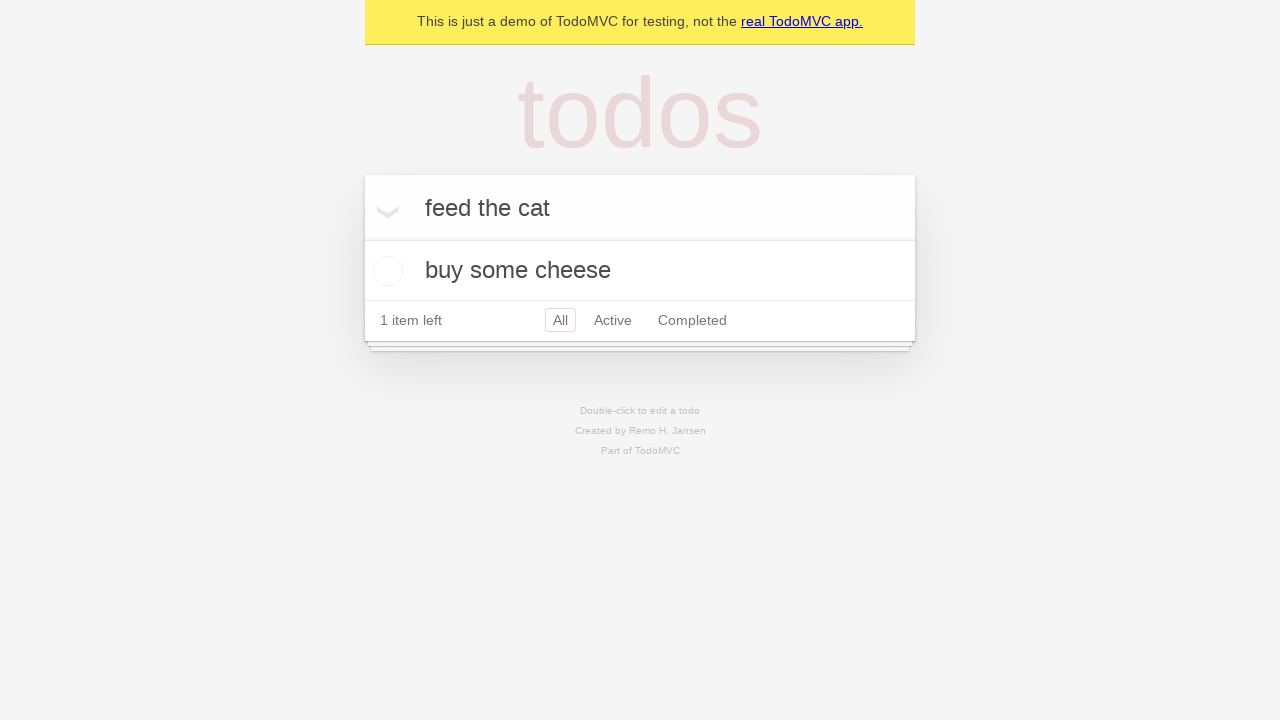

Pressed Enter to add 'feed the cat' to the list on internal:attr=[placeholder="What needs to be done?"i]
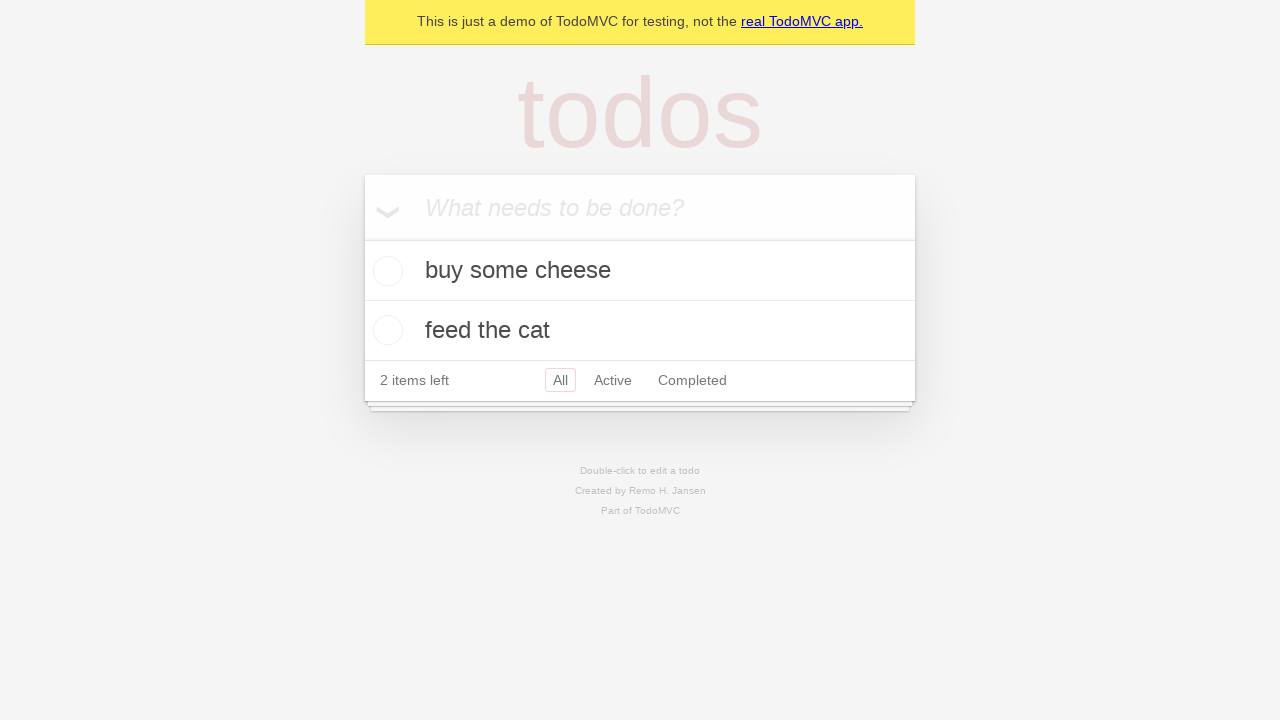

Filled todo input with 'book a doctors appointment' on internal:attr=[placeholder="What needs to be done?"i]
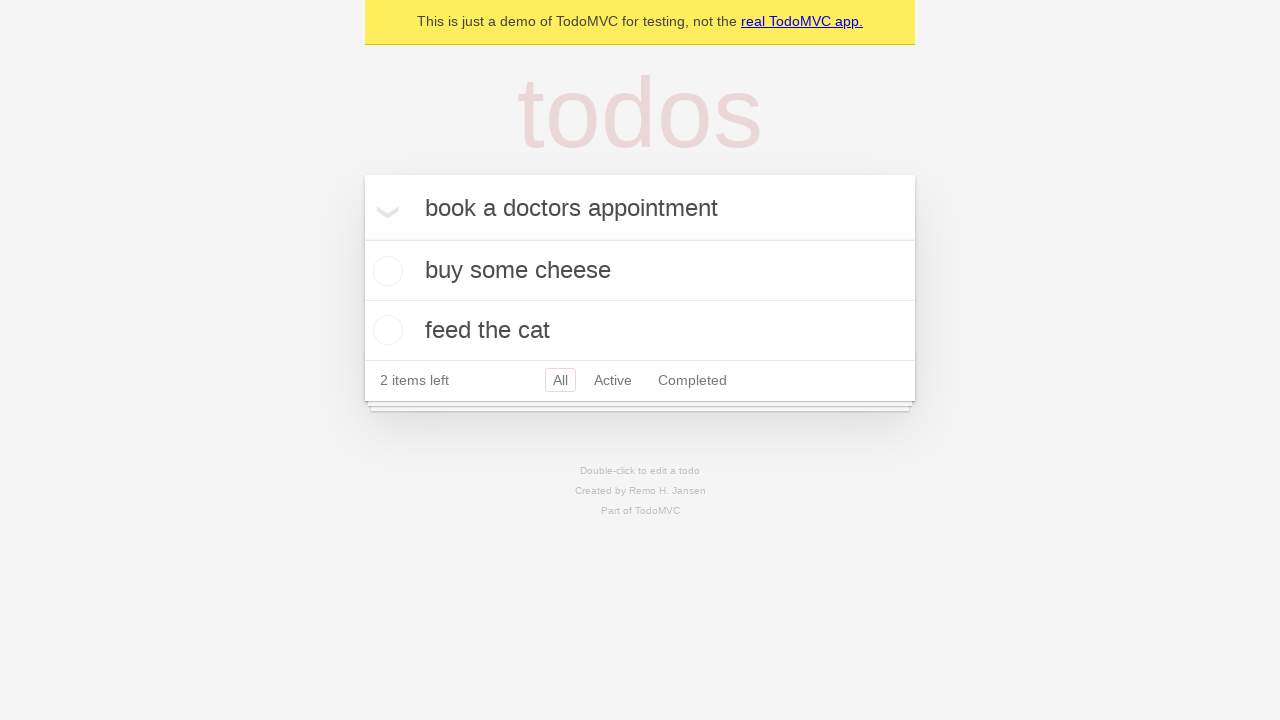

Pressed Enter to add 'book a doctors appointment' to the list on internal:attr=[placeholder="What needs to be done?"i]
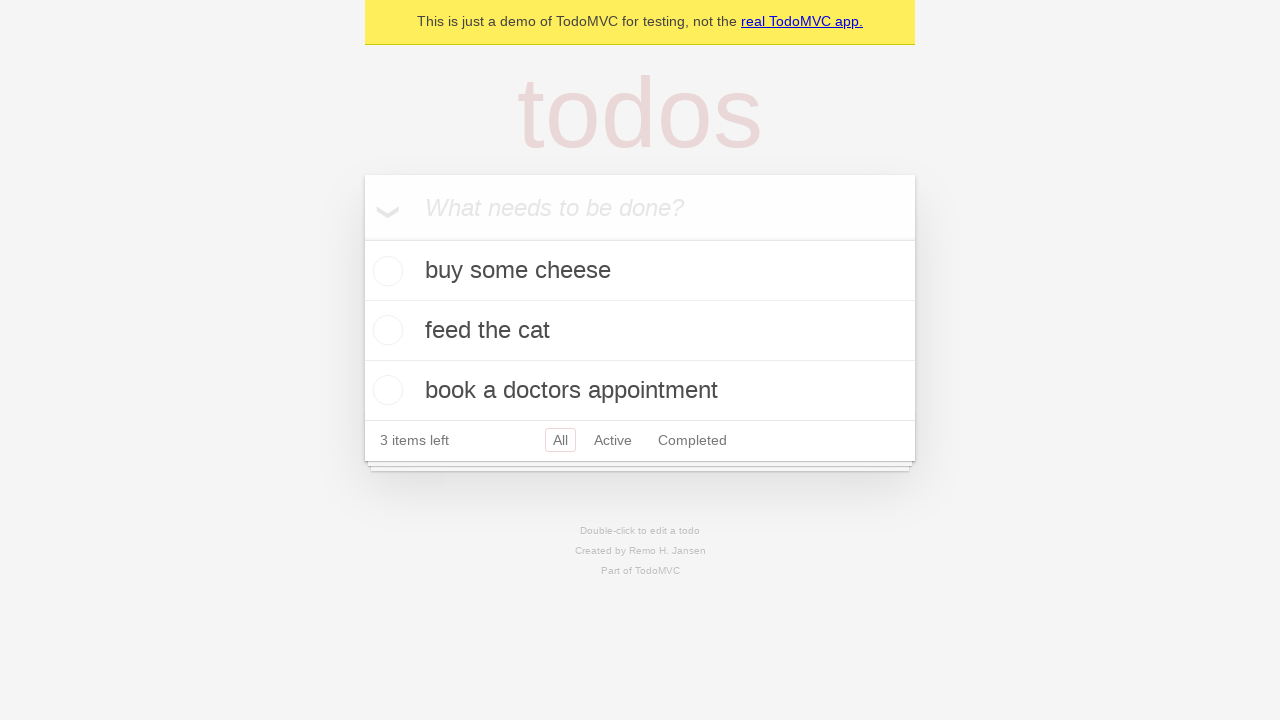

Waited for the third todo item to appear
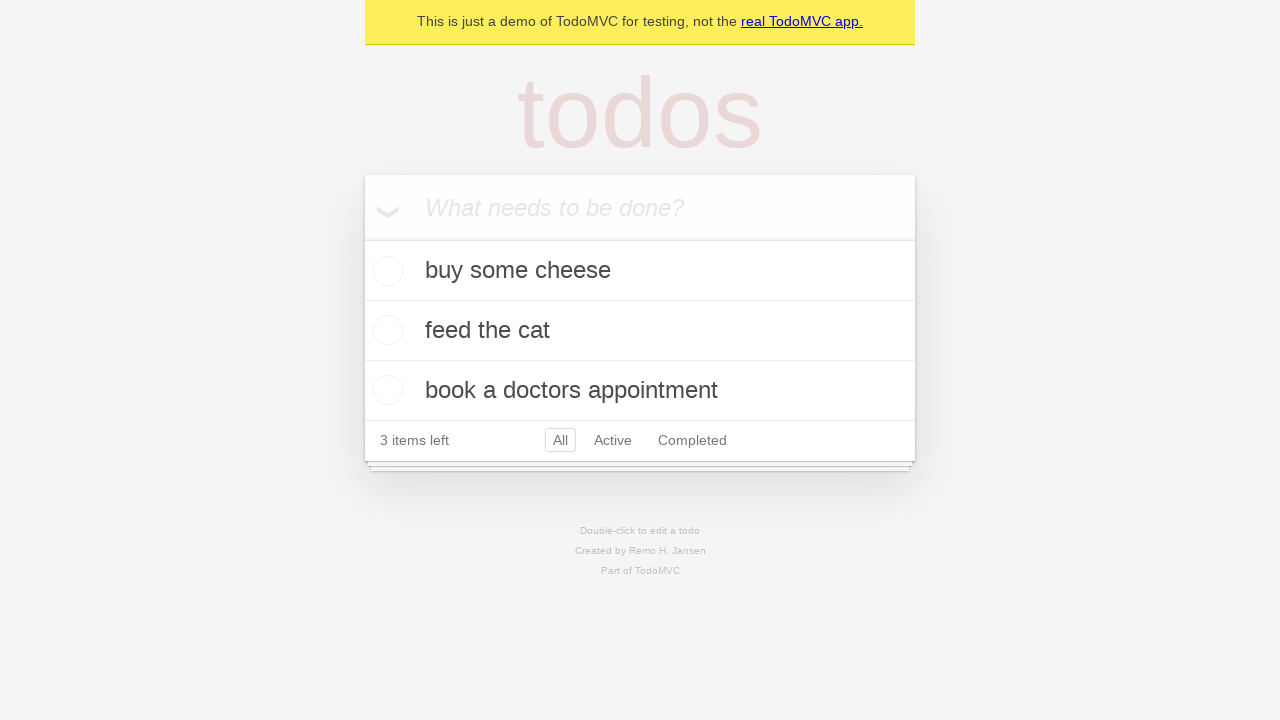

Verified that '3 items left' counter is visible
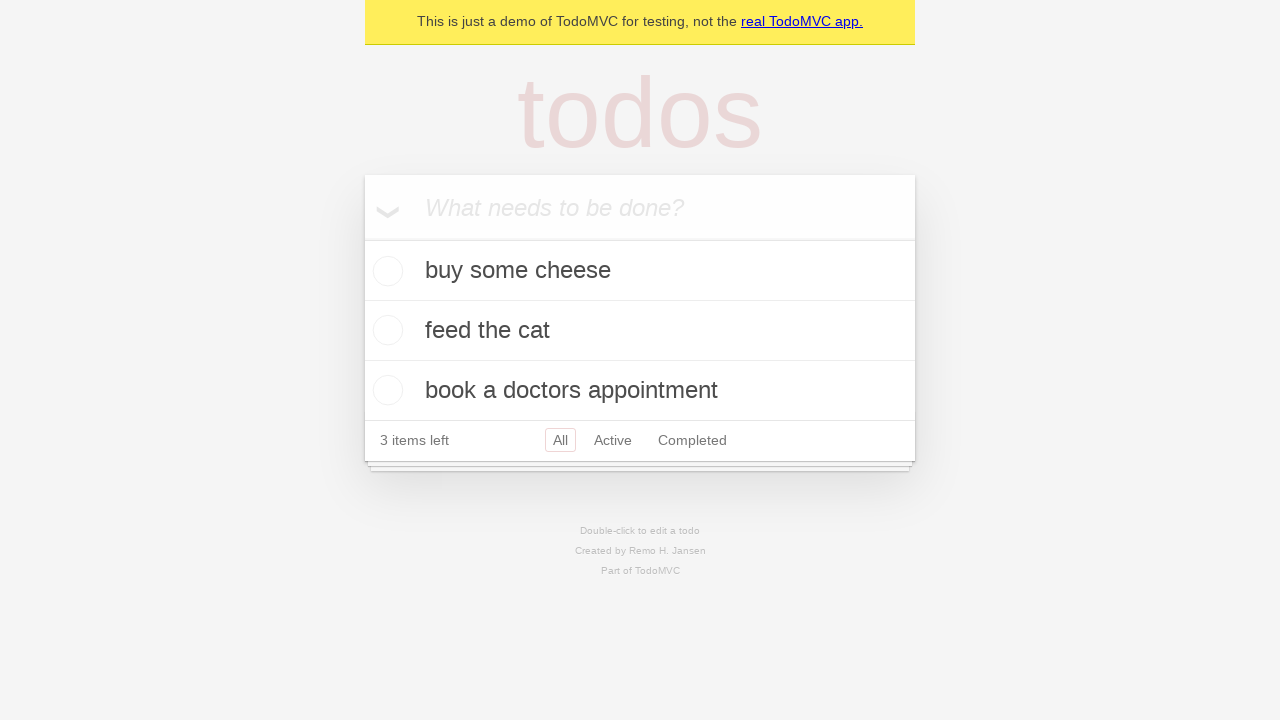

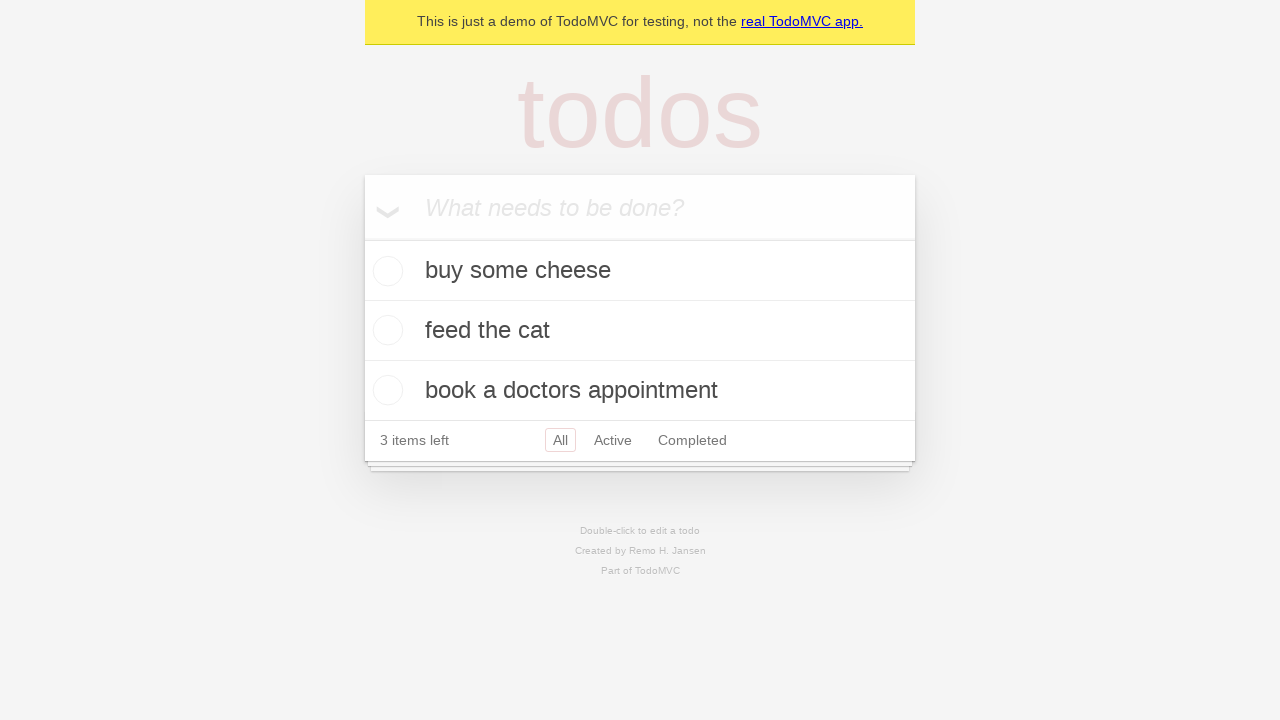